Navigates to the RedBus website and maximizes the browser window

Starting URL: https://www.redbus.in/

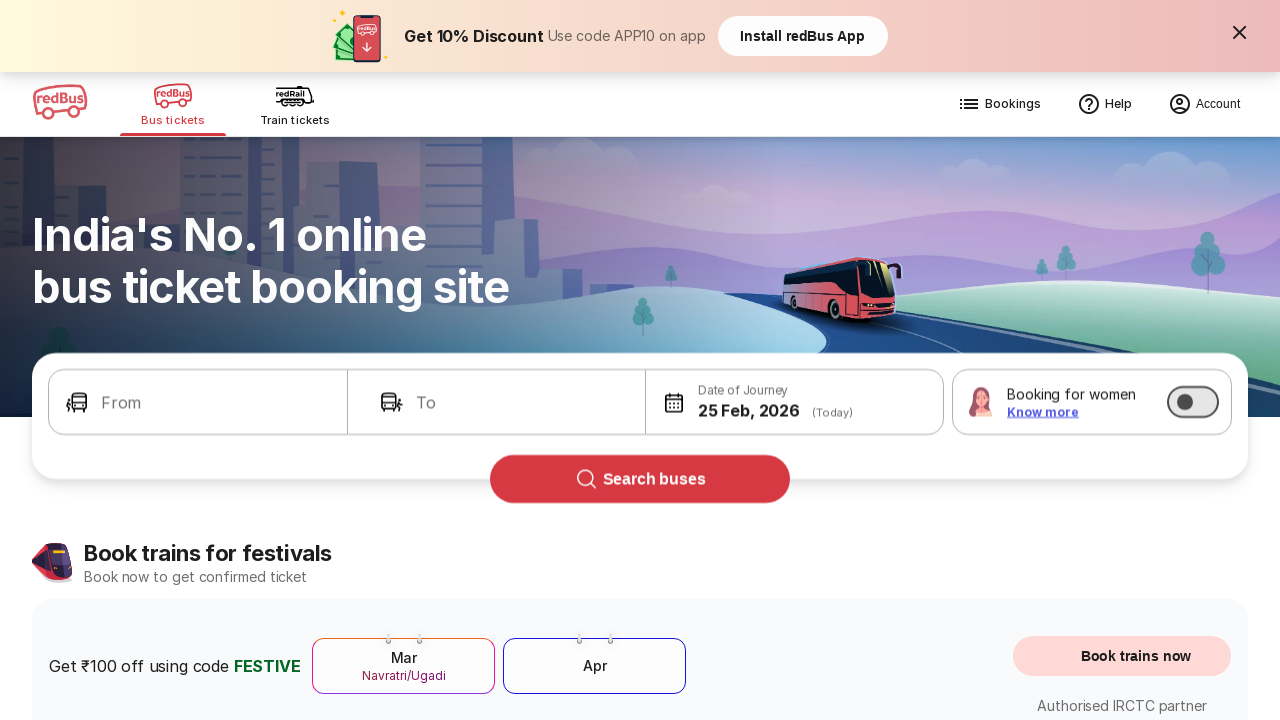

Navigated to RedBus website
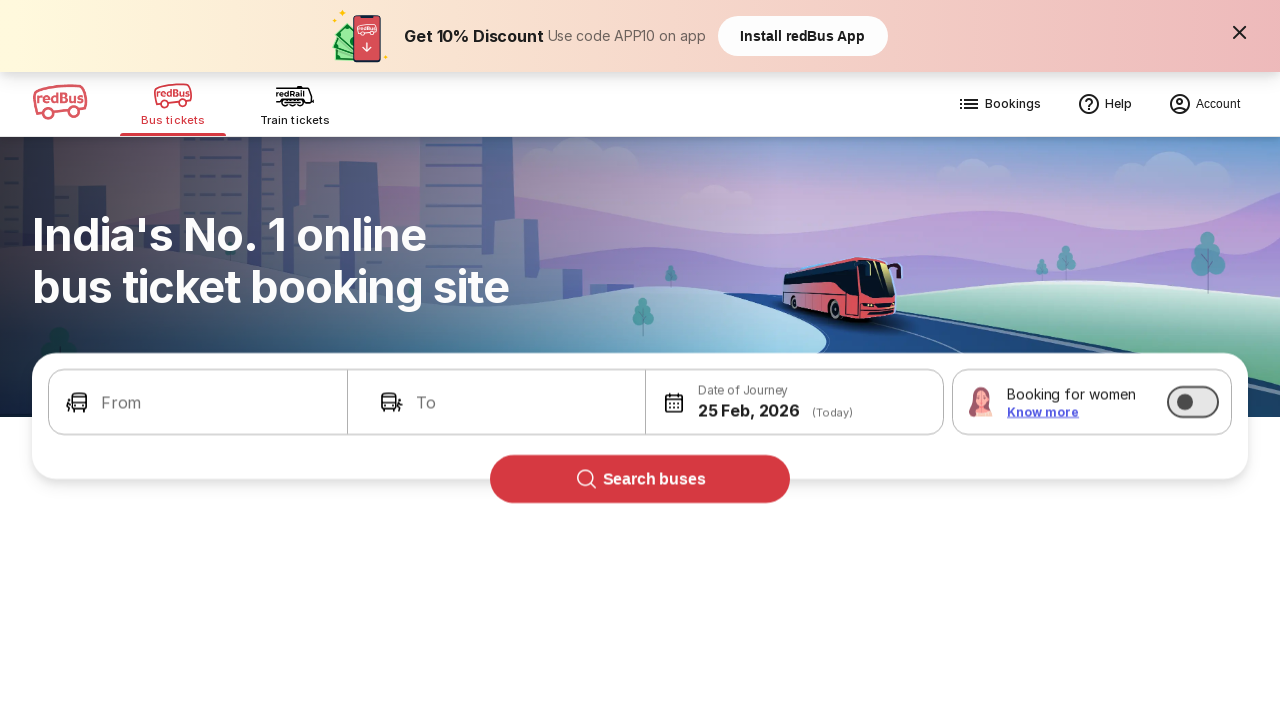

Maximized browser window
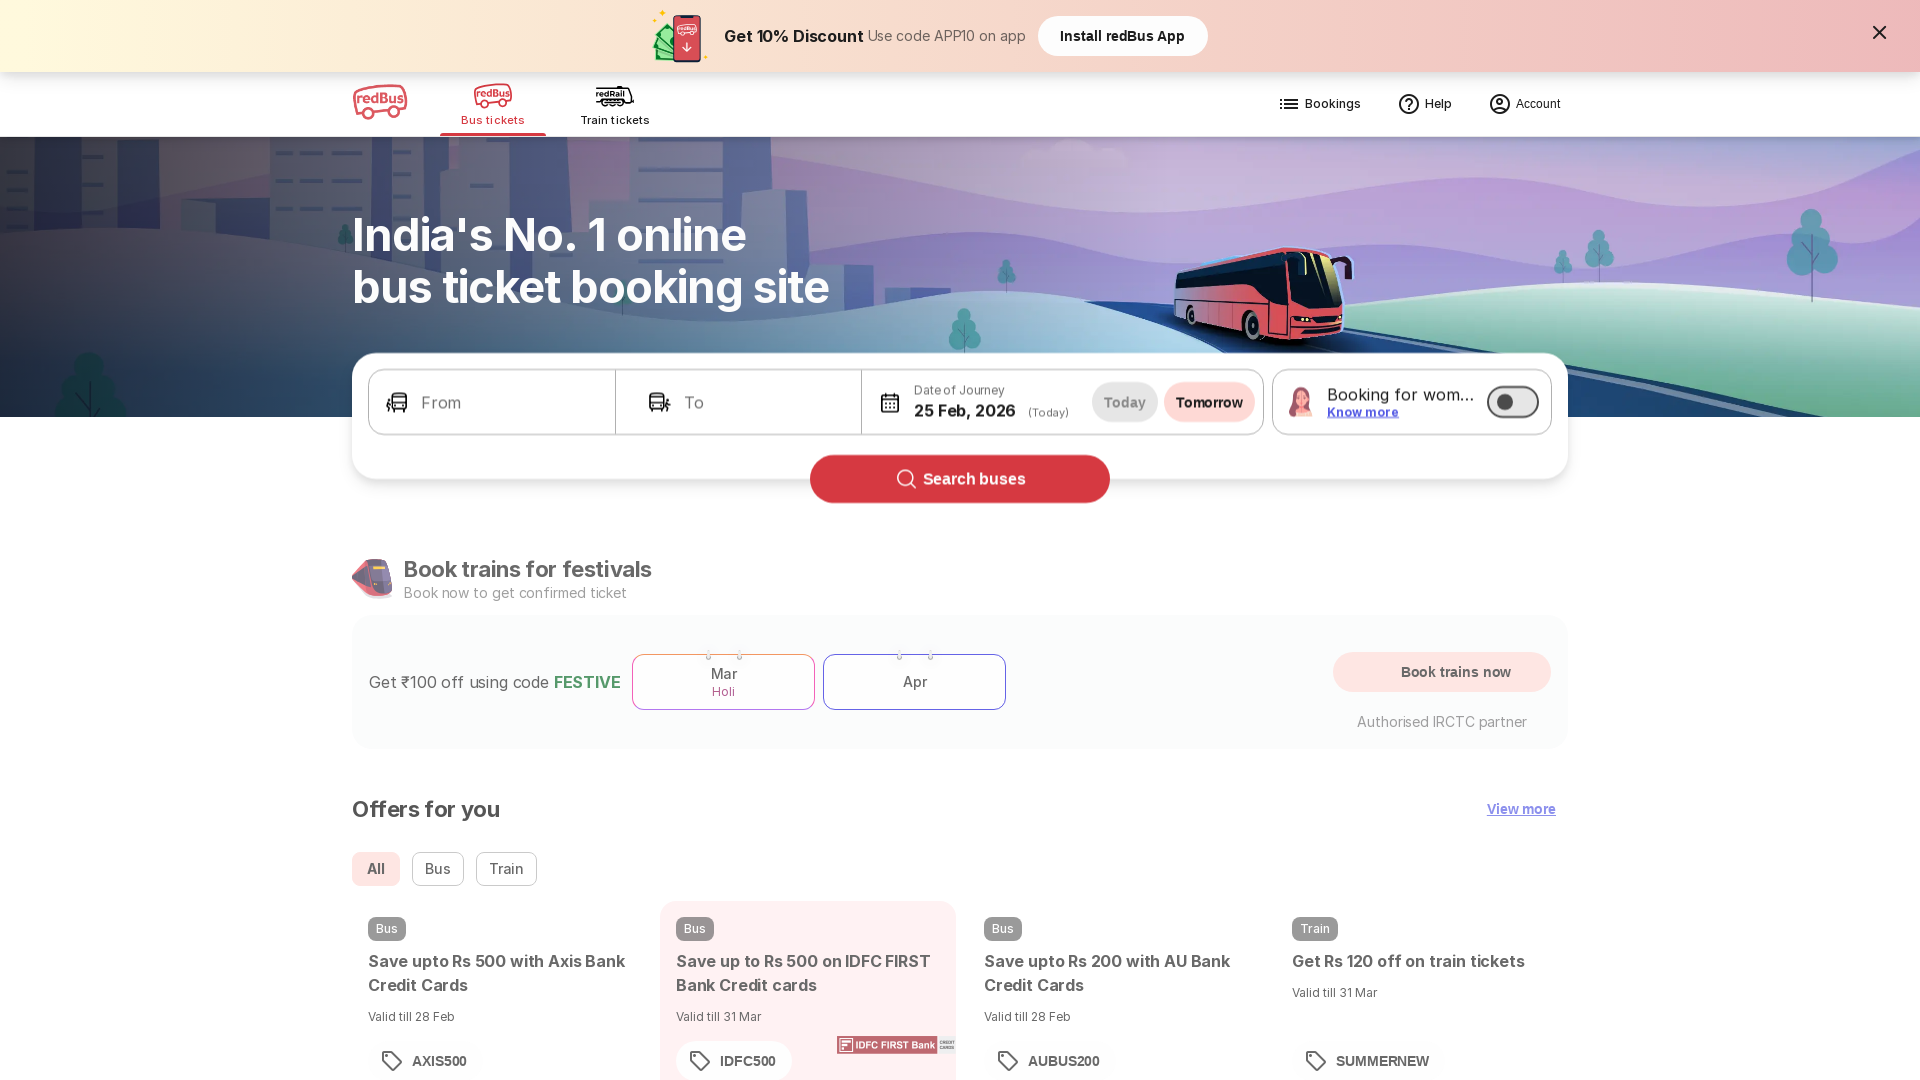

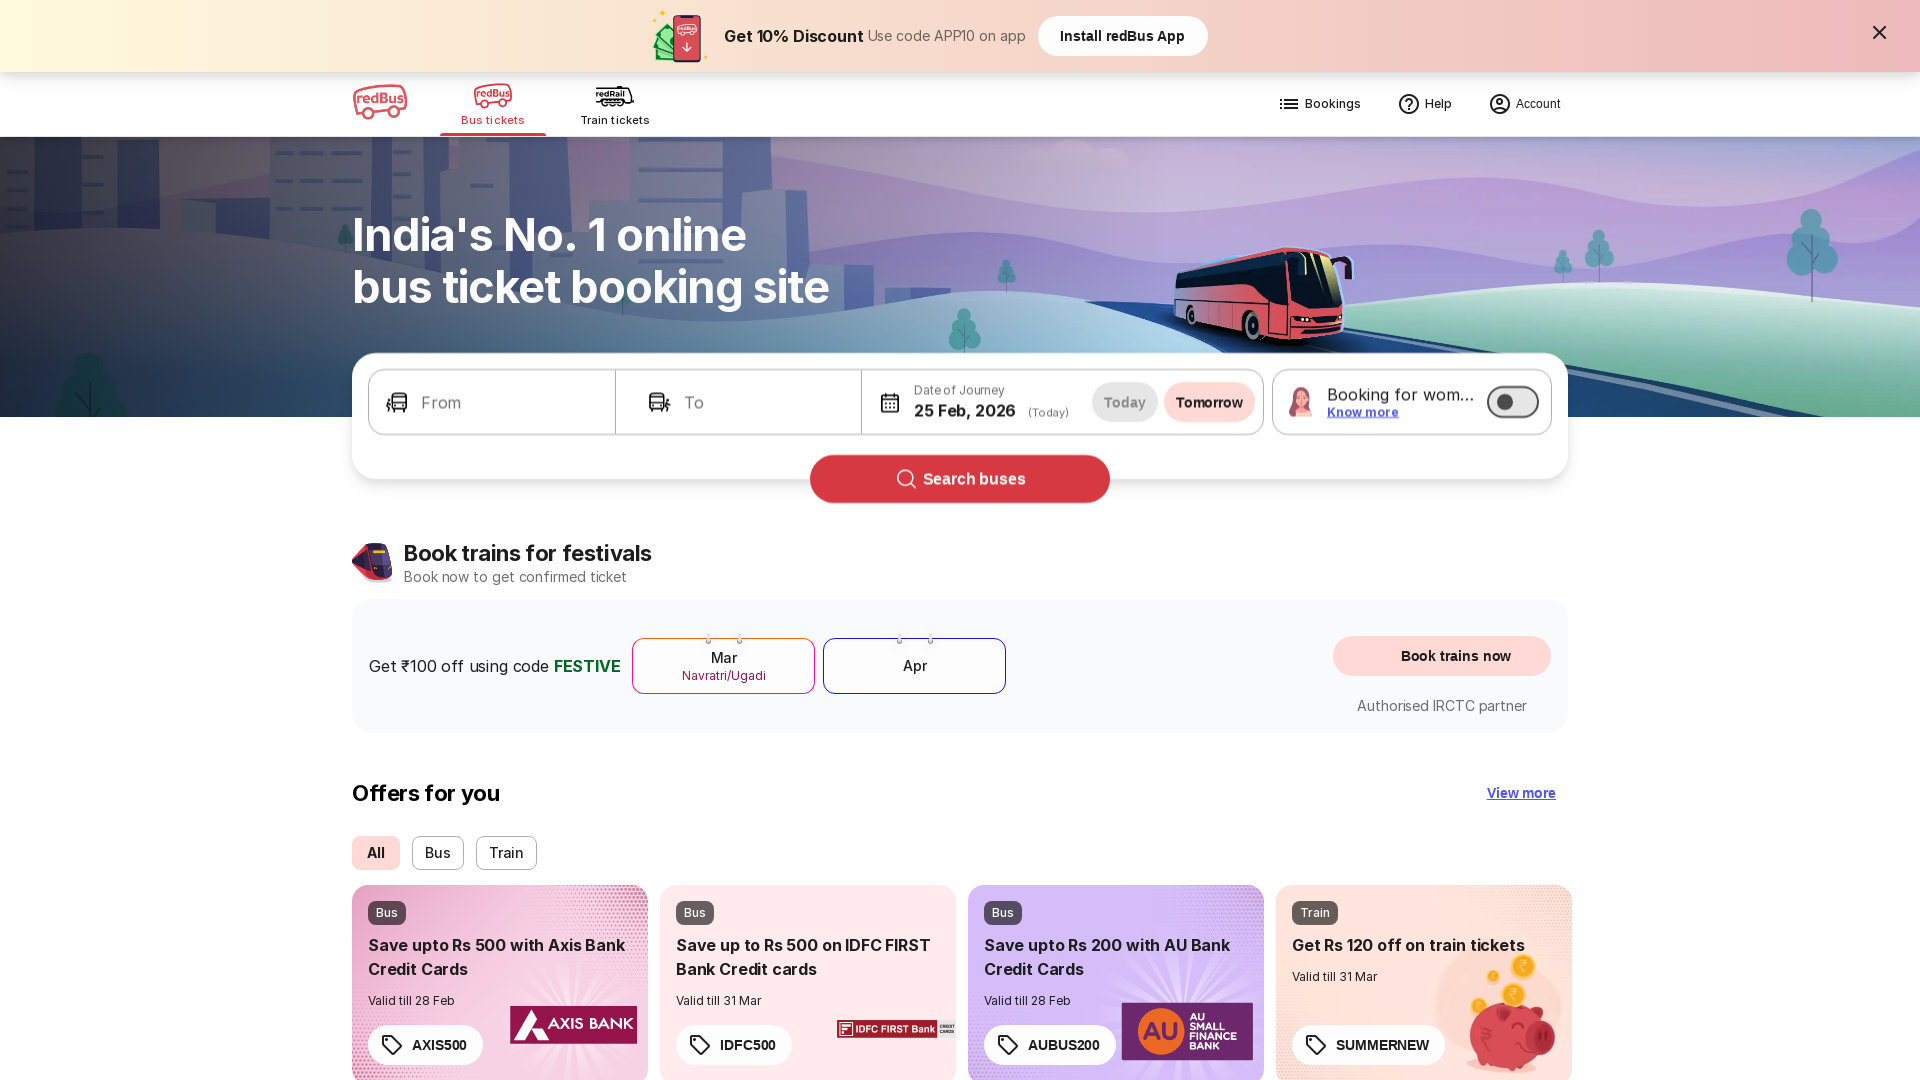